Tests a registration form by filling all available input fields with test data and submitting the form

Starting URL: http://suninjuly.github.io/registration1.html

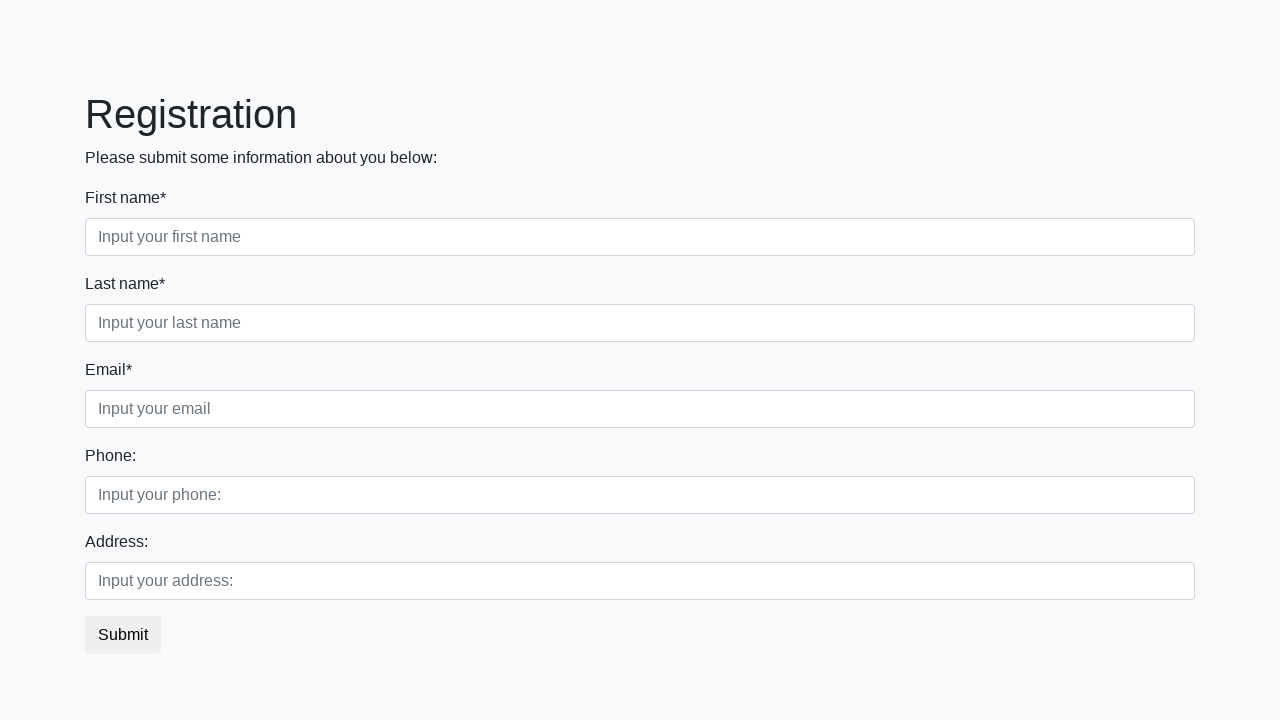

Located all form control input fields
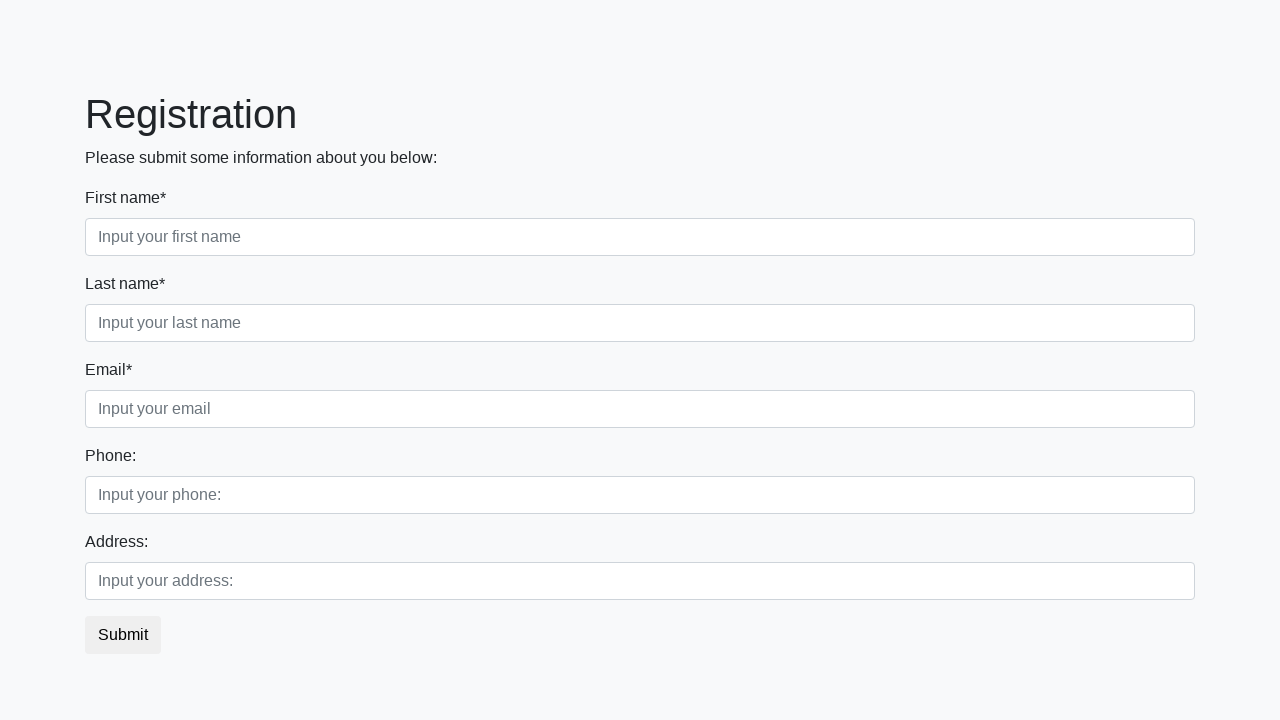

Filled form field 1 with 'John'
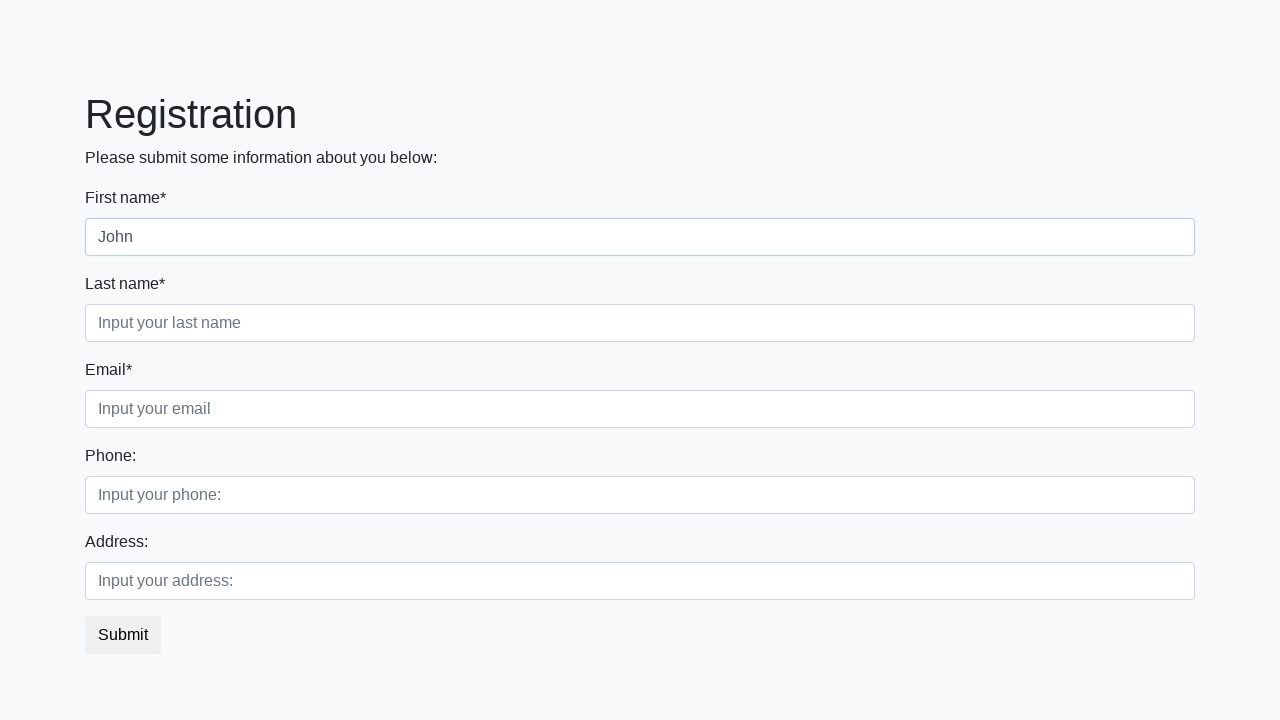

Filled form field 2 with 'Doe'
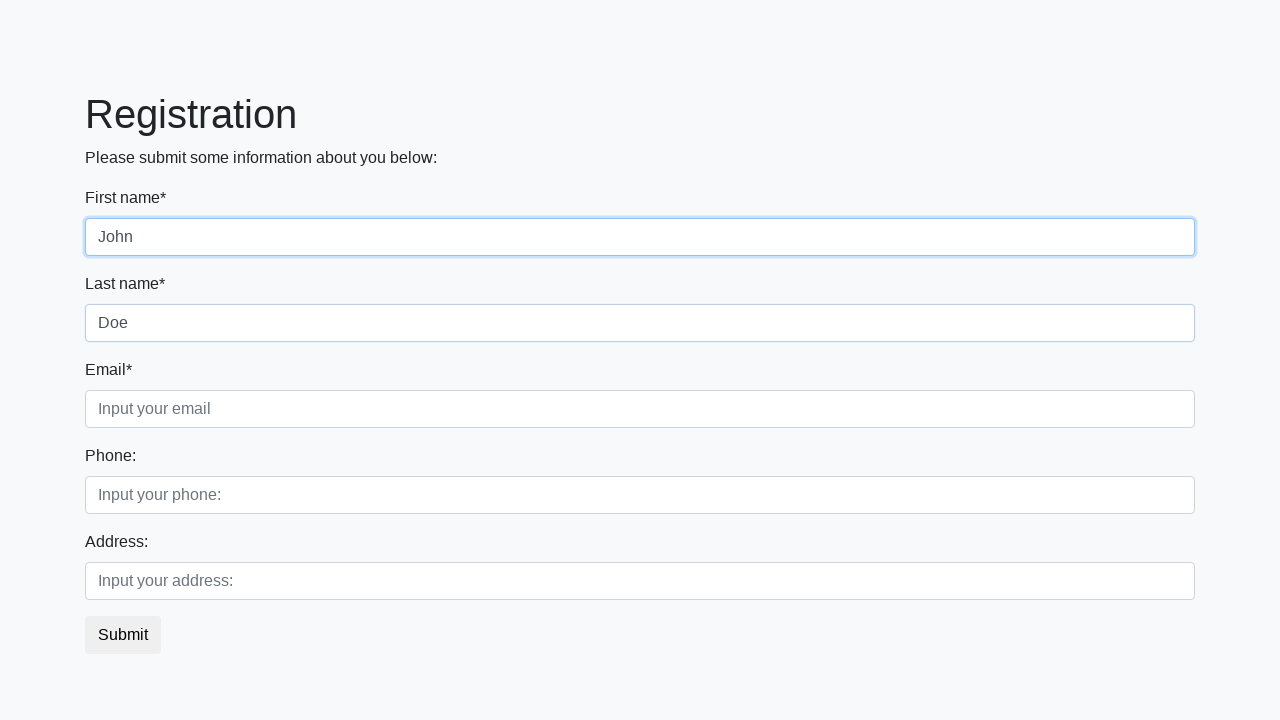

Filled form field 3 with 'john.doe@example.com'
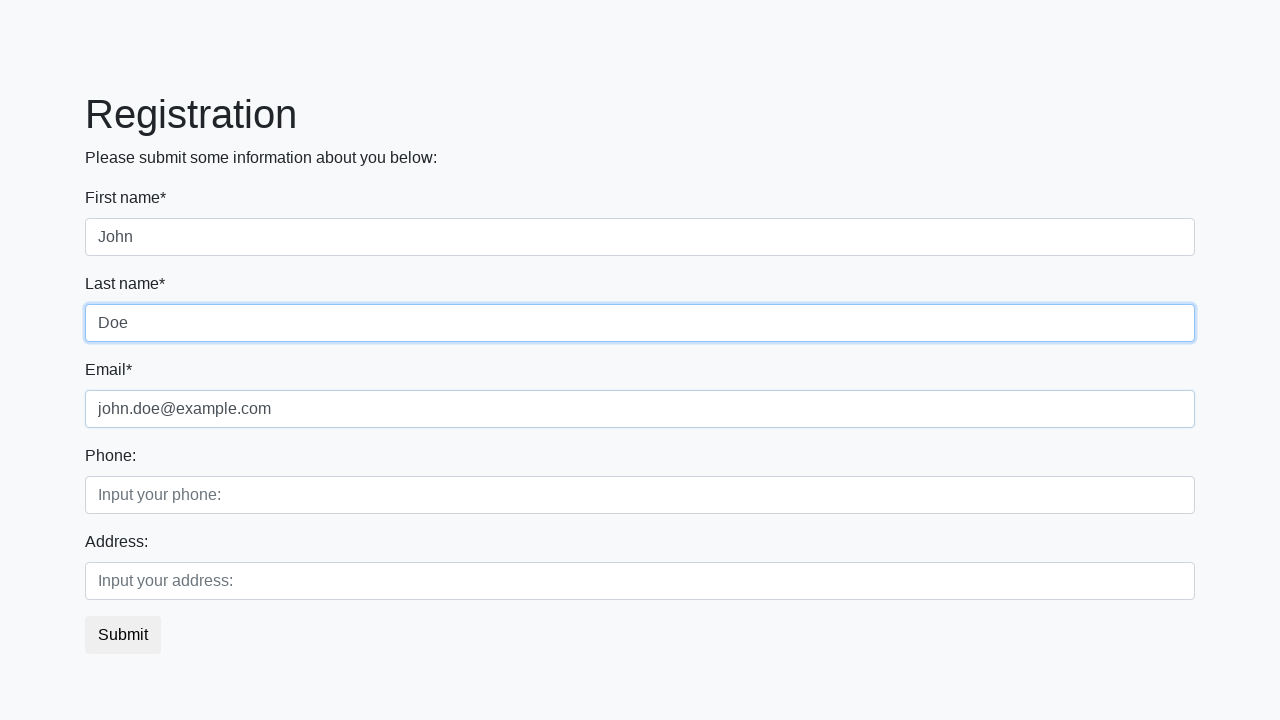

Filled form field 4 with '5551234567'
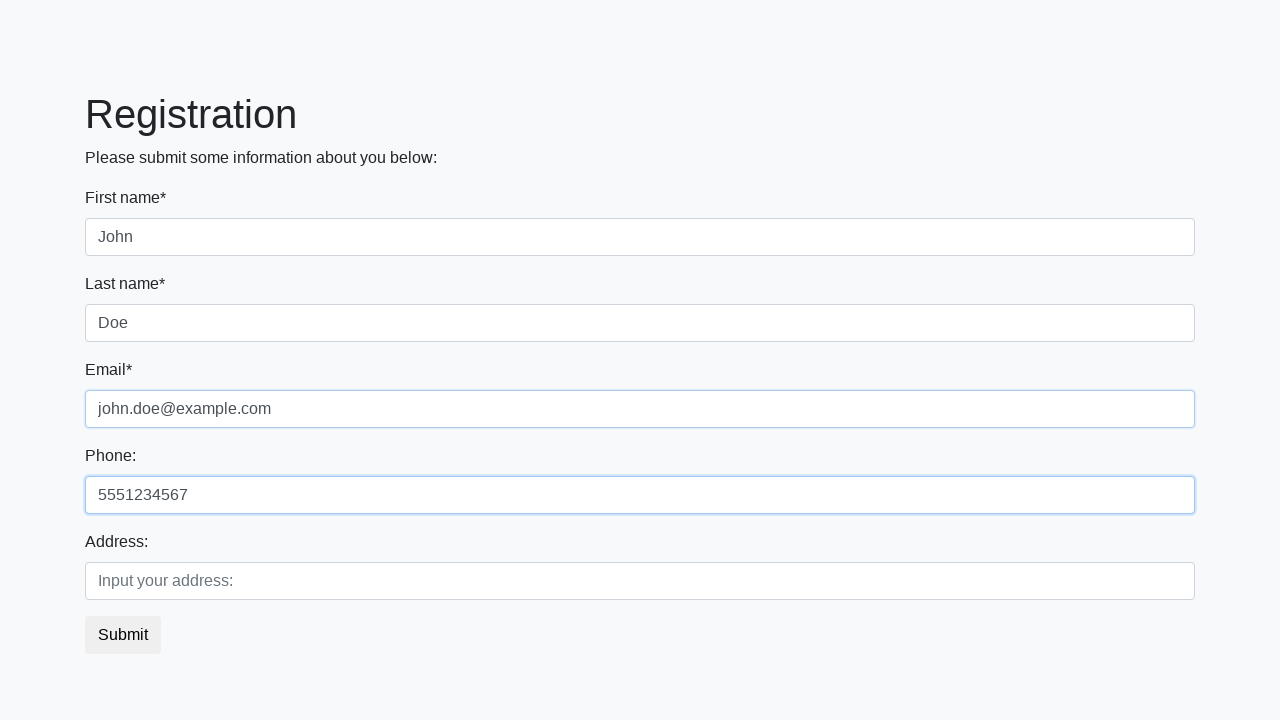

Filled form field 5 with '123 Test Street'
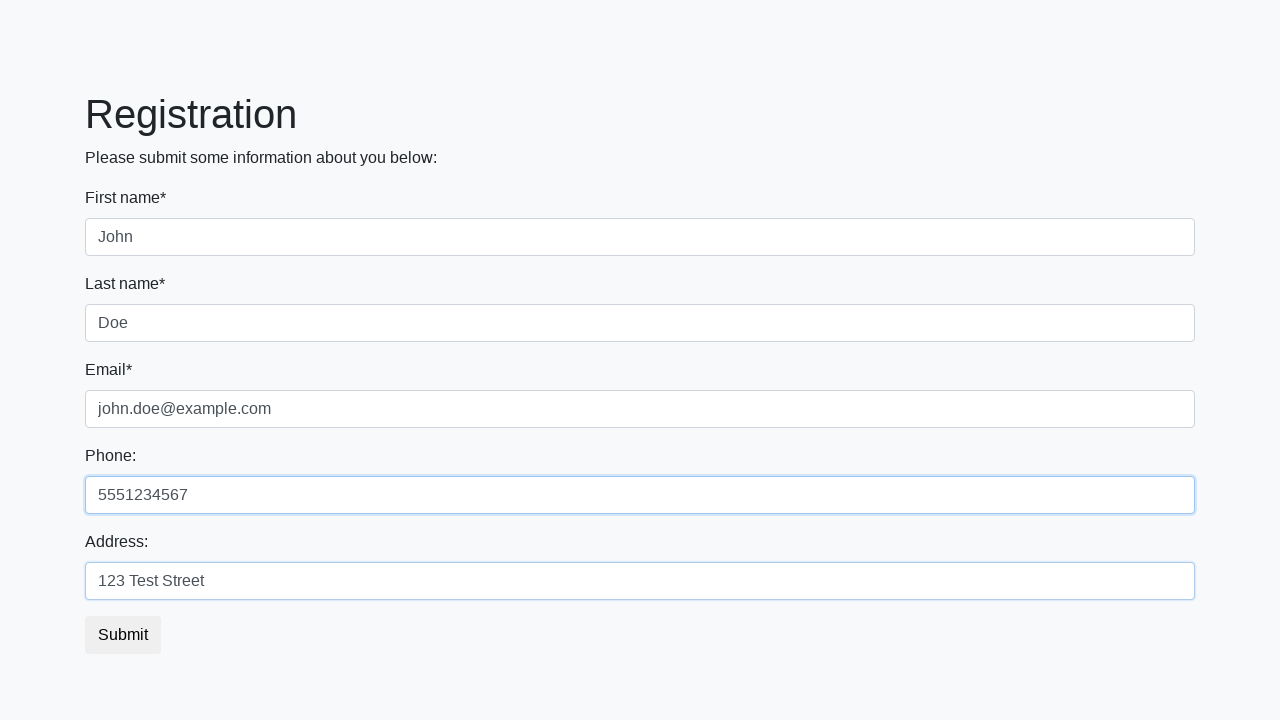

Clicked the submit button at (123, 635) on .btn-default
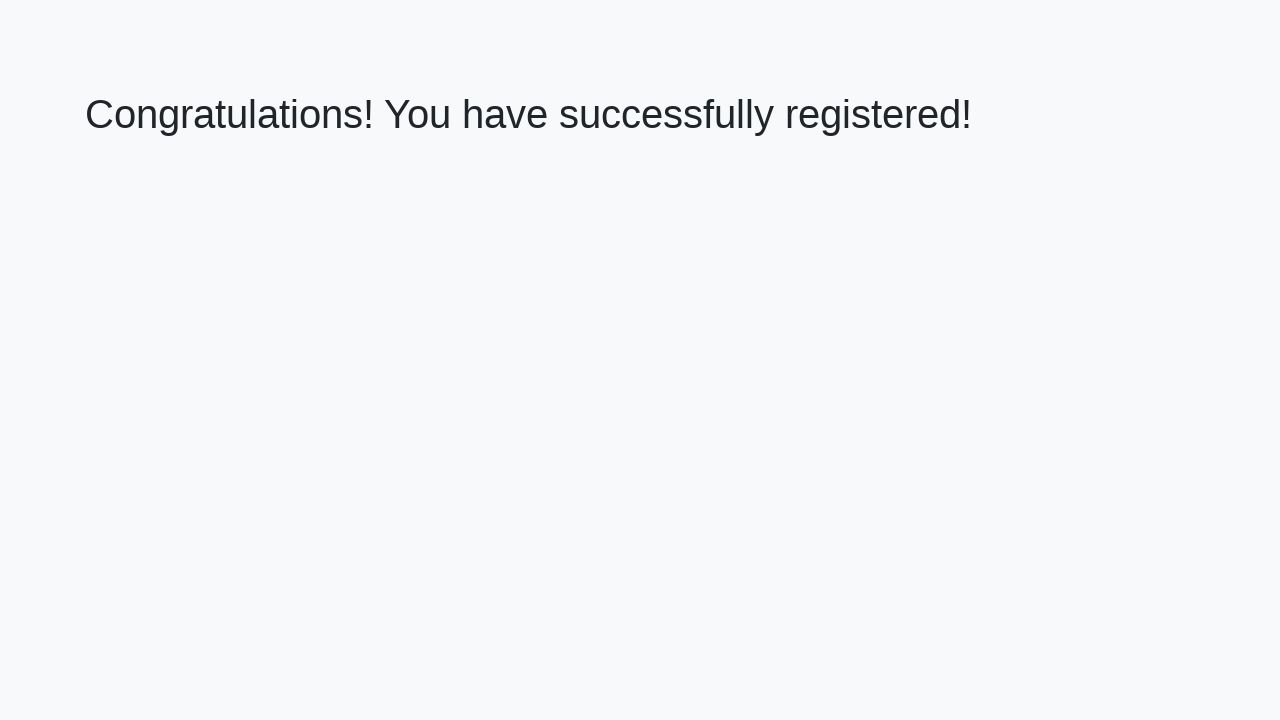

Waited for form submission to complete
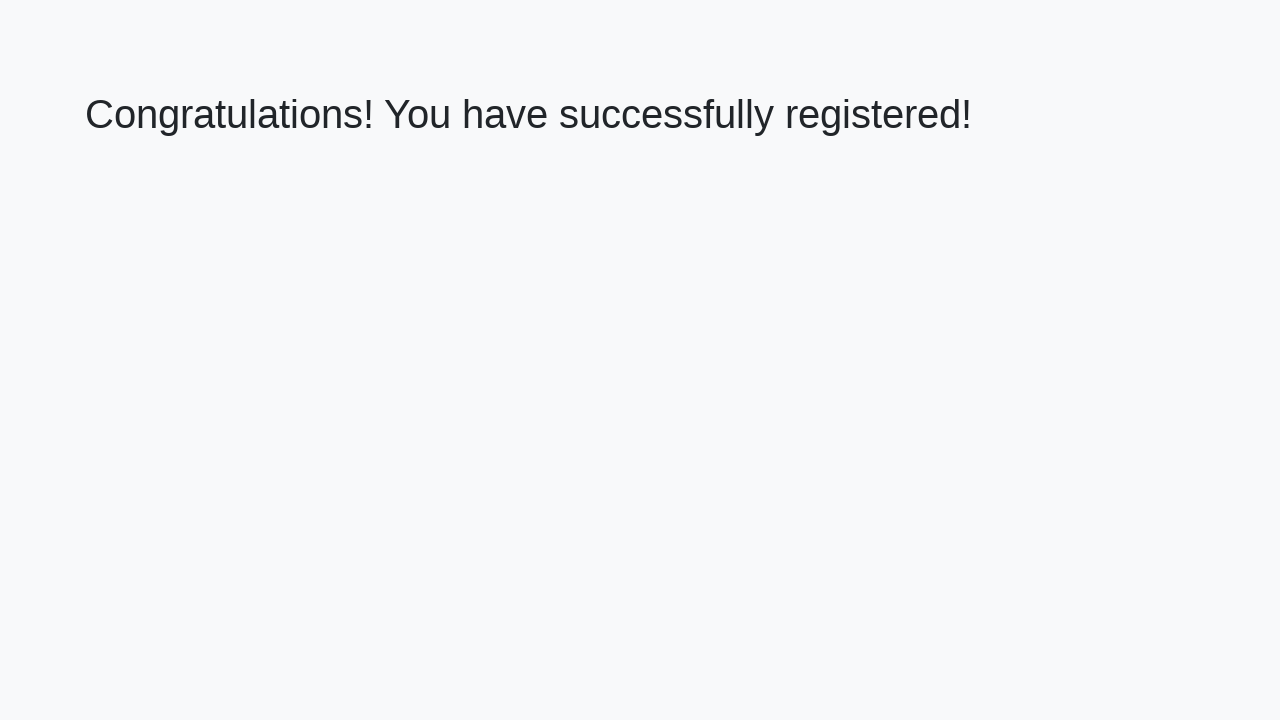

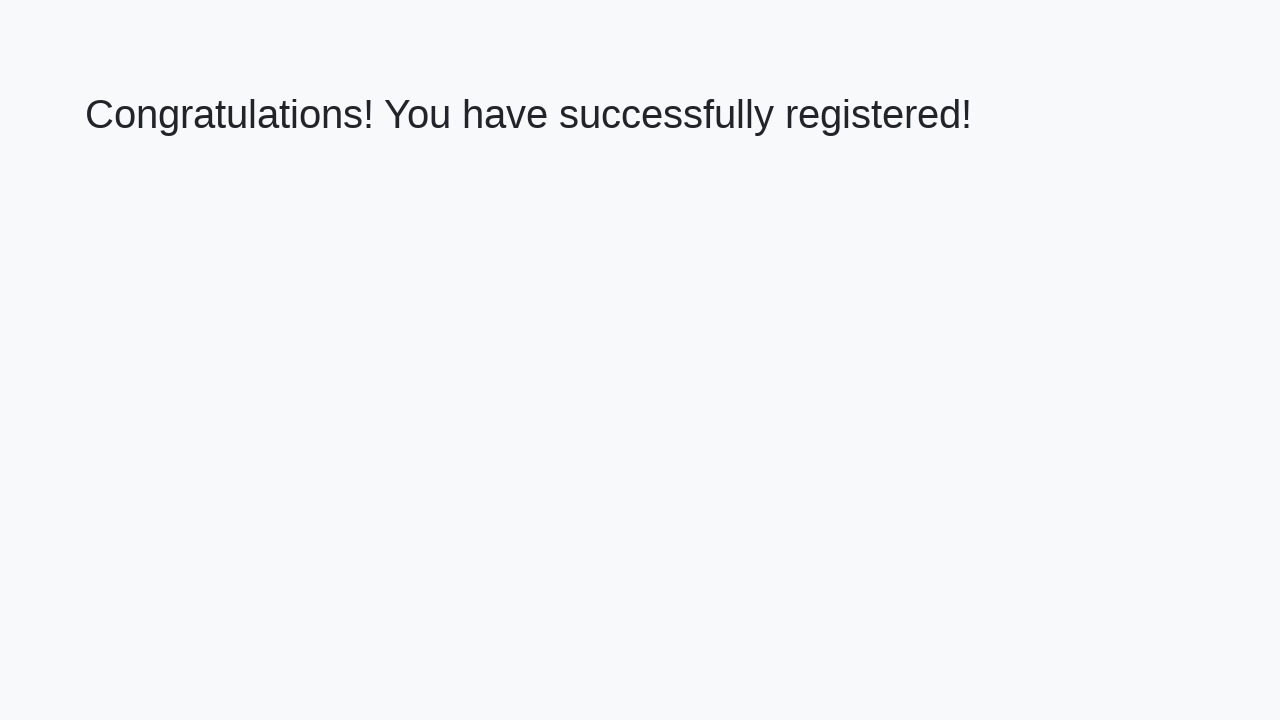